Tests JavaScript alert handling by clicking a button that triggers an alert and then dismissing it

Starting URL: http://omayo.blogspot.com/

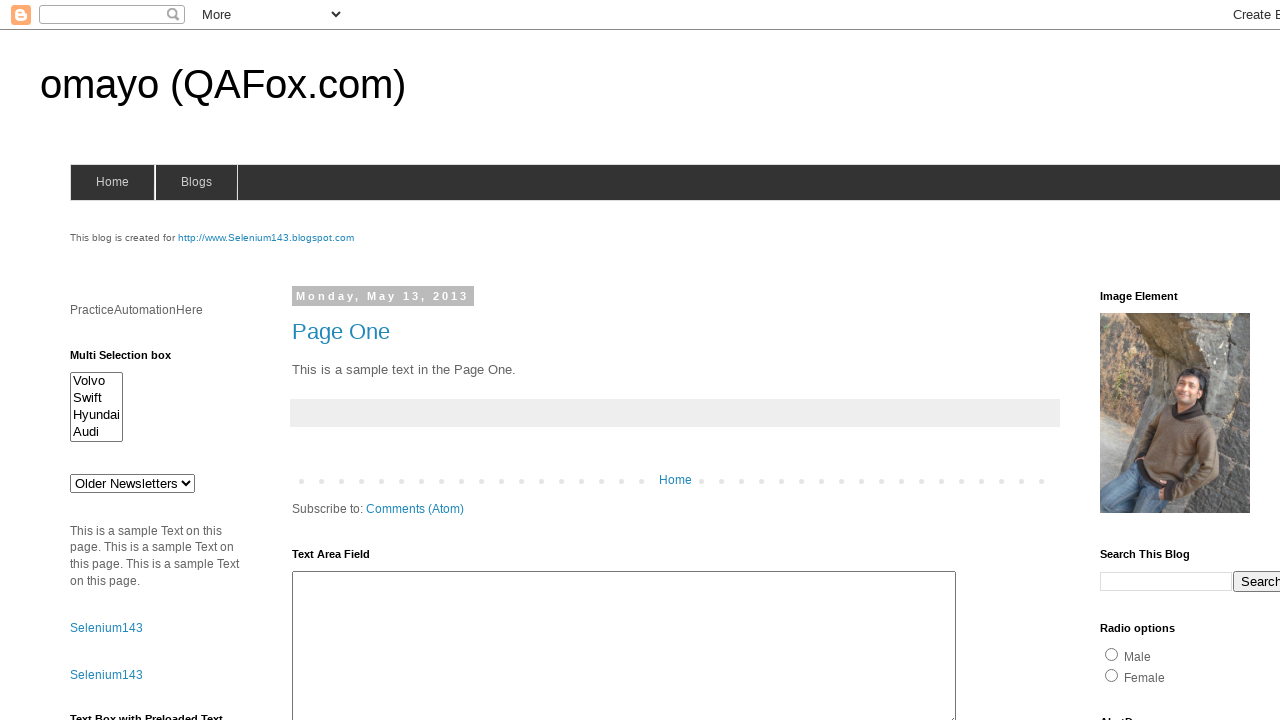

Set up dialog handler to dismiss alerts
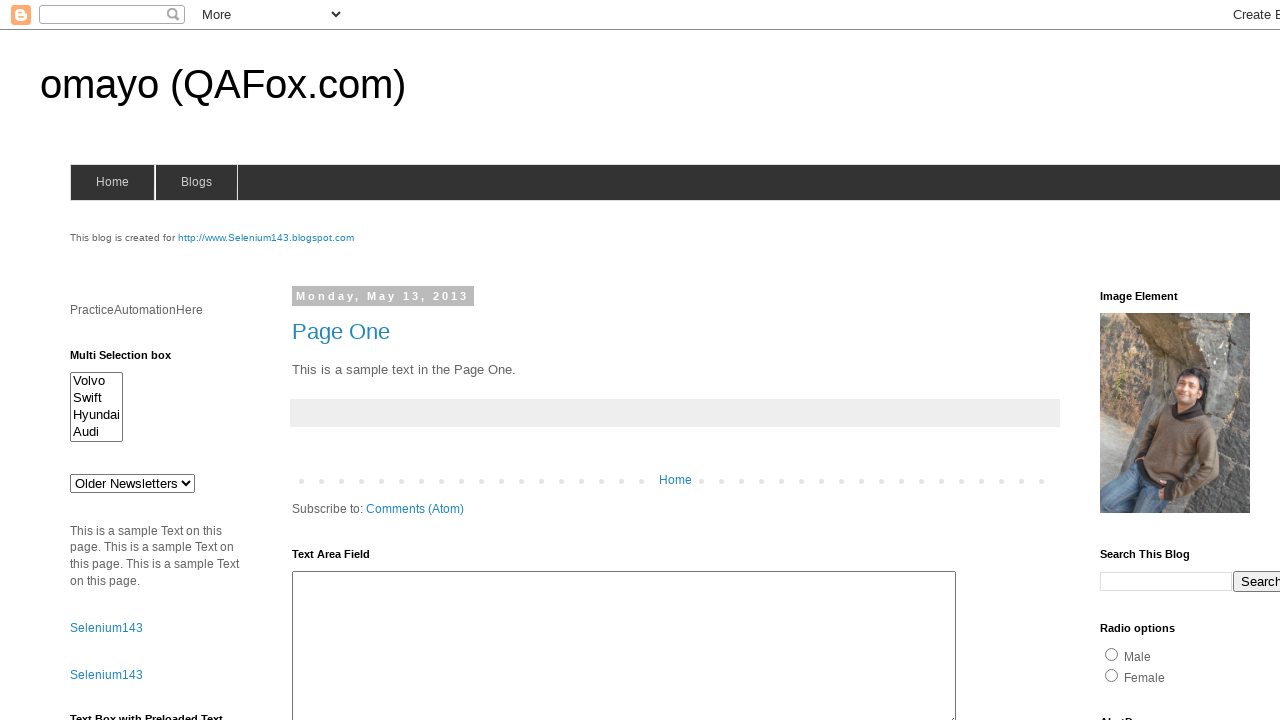

Clicked alert button to trigger JavaScript alert at (1154, 361) on #alert1
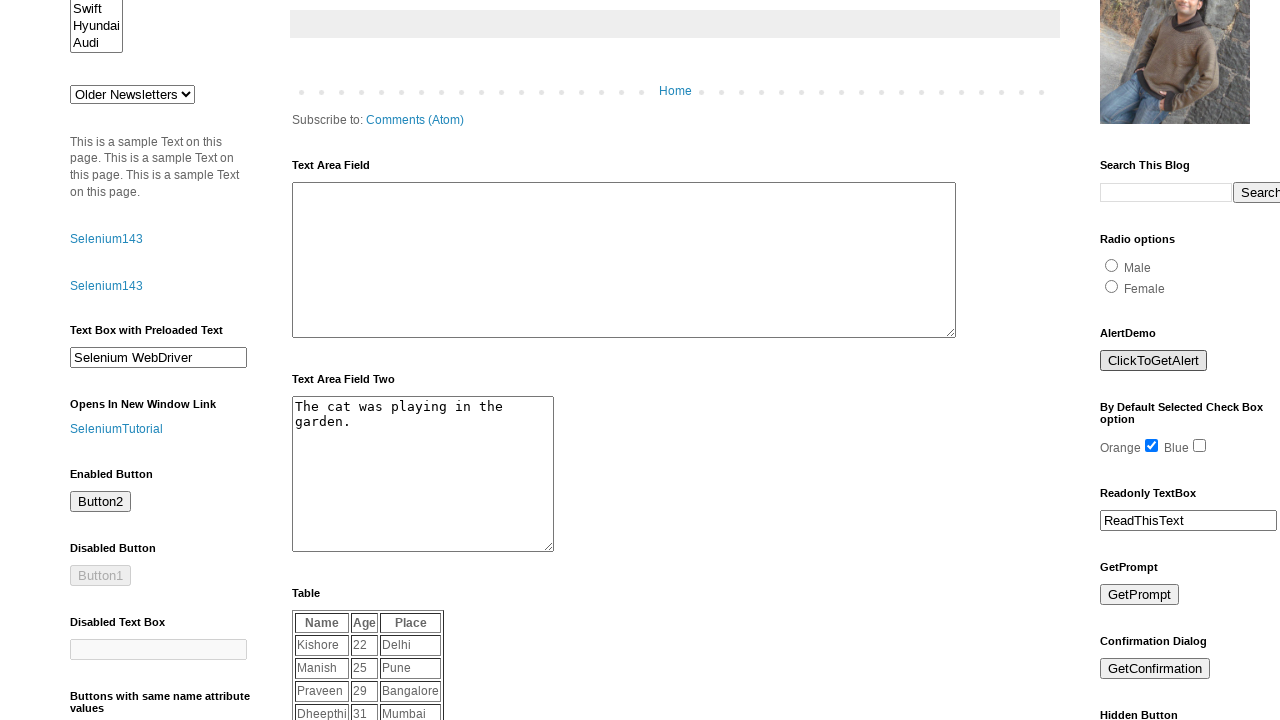

Alert dismissed and wait completed
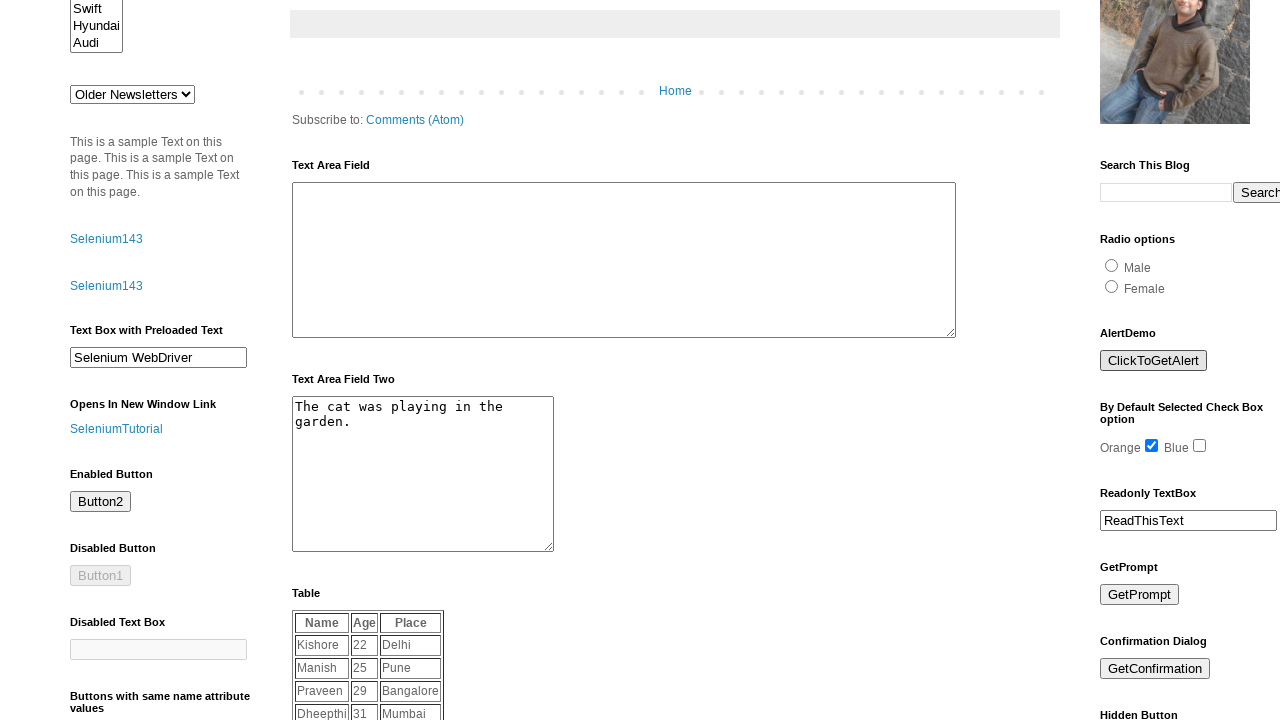

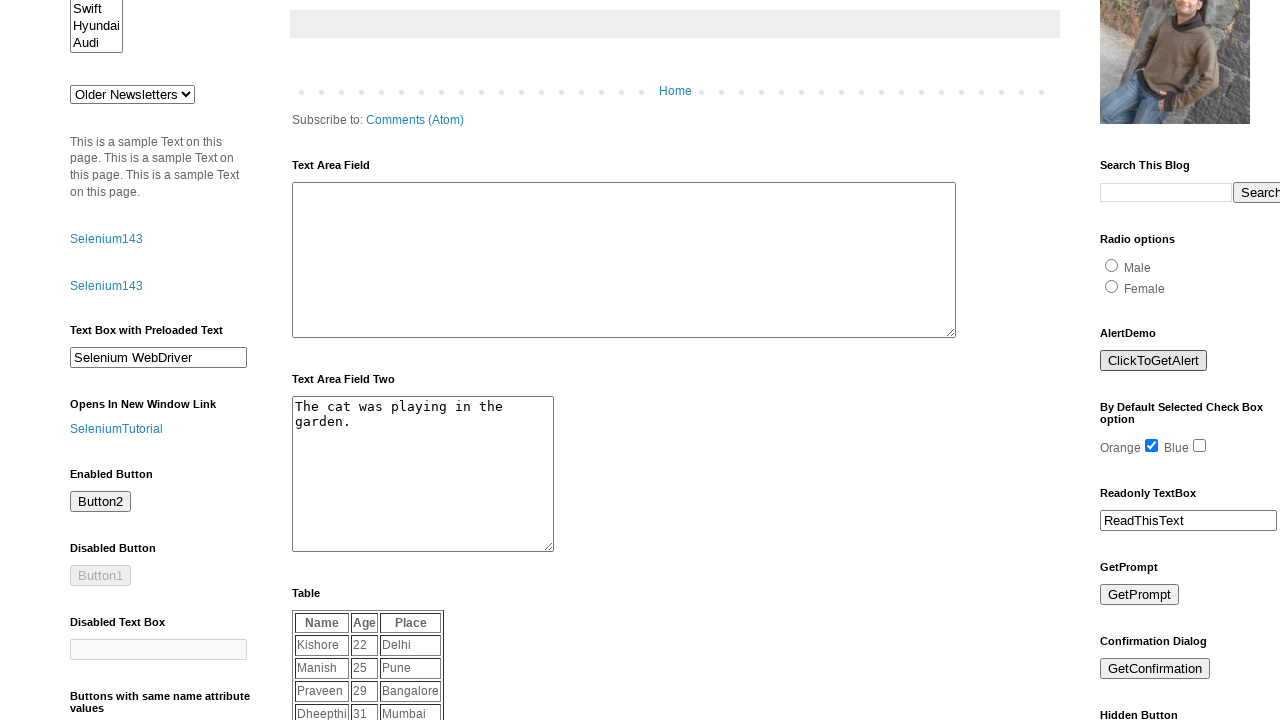